Tests sorting the Due column in ascending order by clicking the column header and verifying the values are sorted correctly

Starting URL: http://the-internet.herokuapp.com/tables

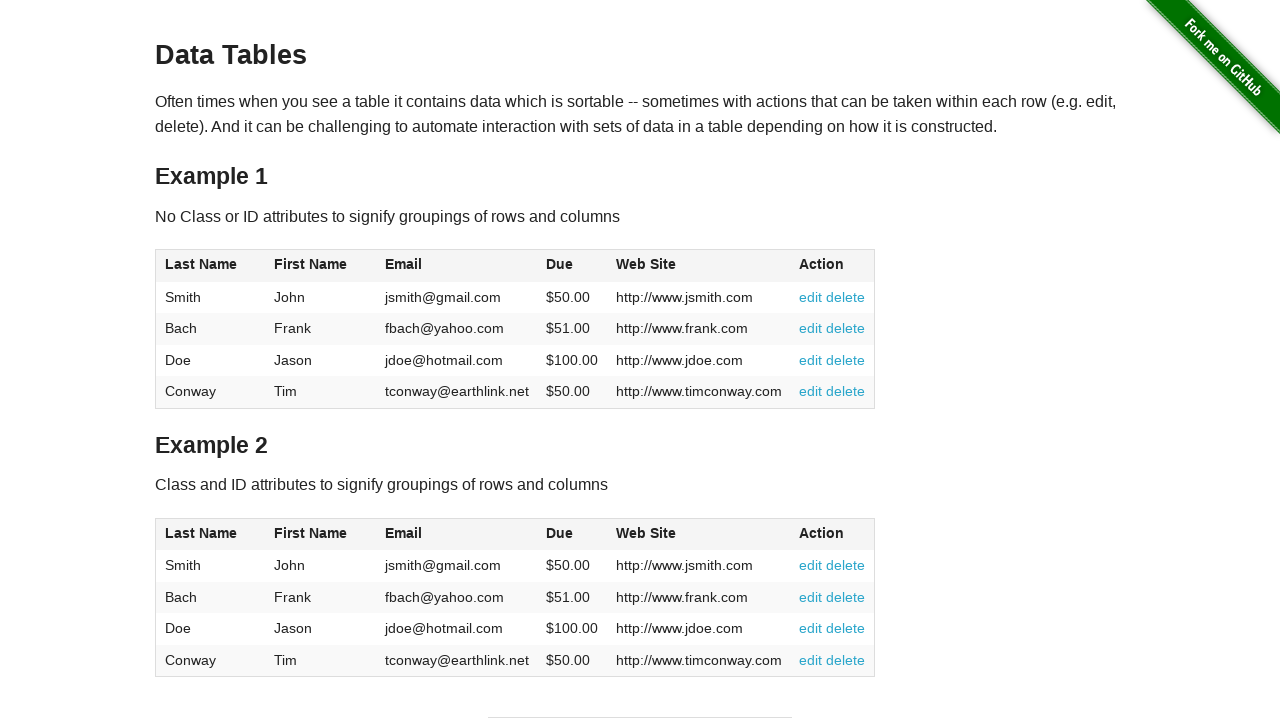

Clicked Due column header to sort in ascending order at (572, 266) on #table1 thead tr th:nth-of-type(4)
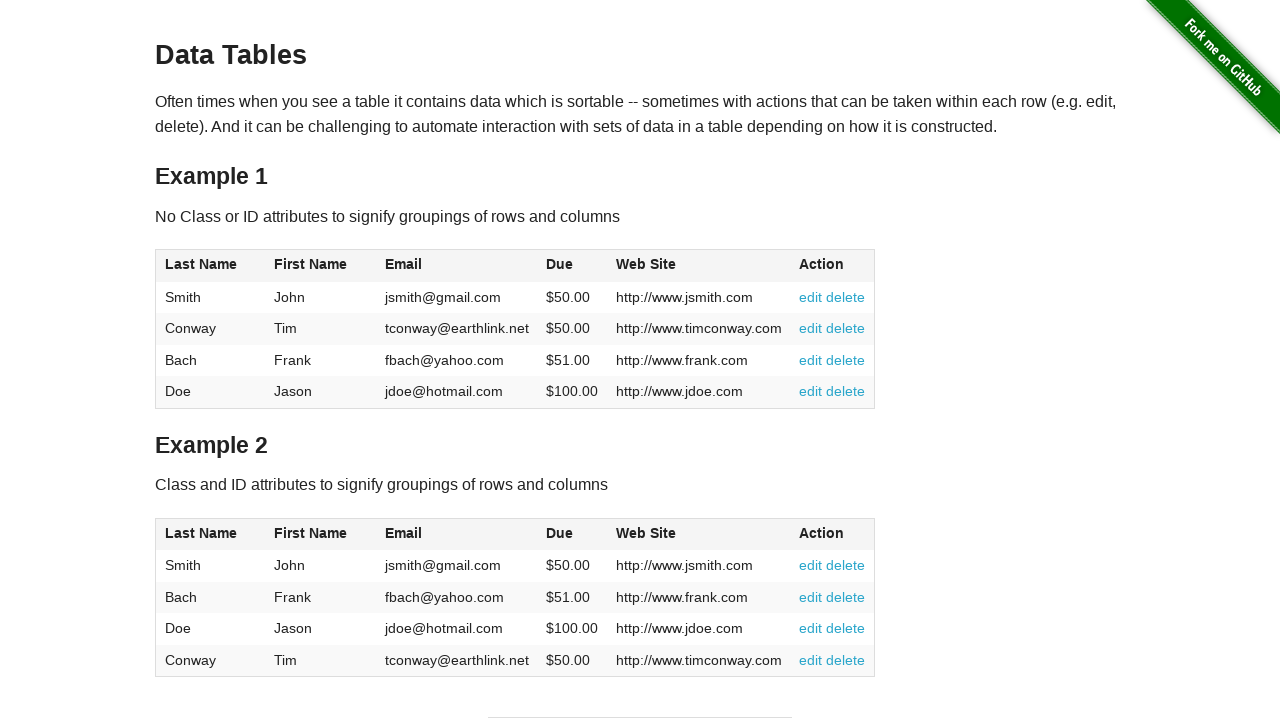

Due column values loaded and verified to be present
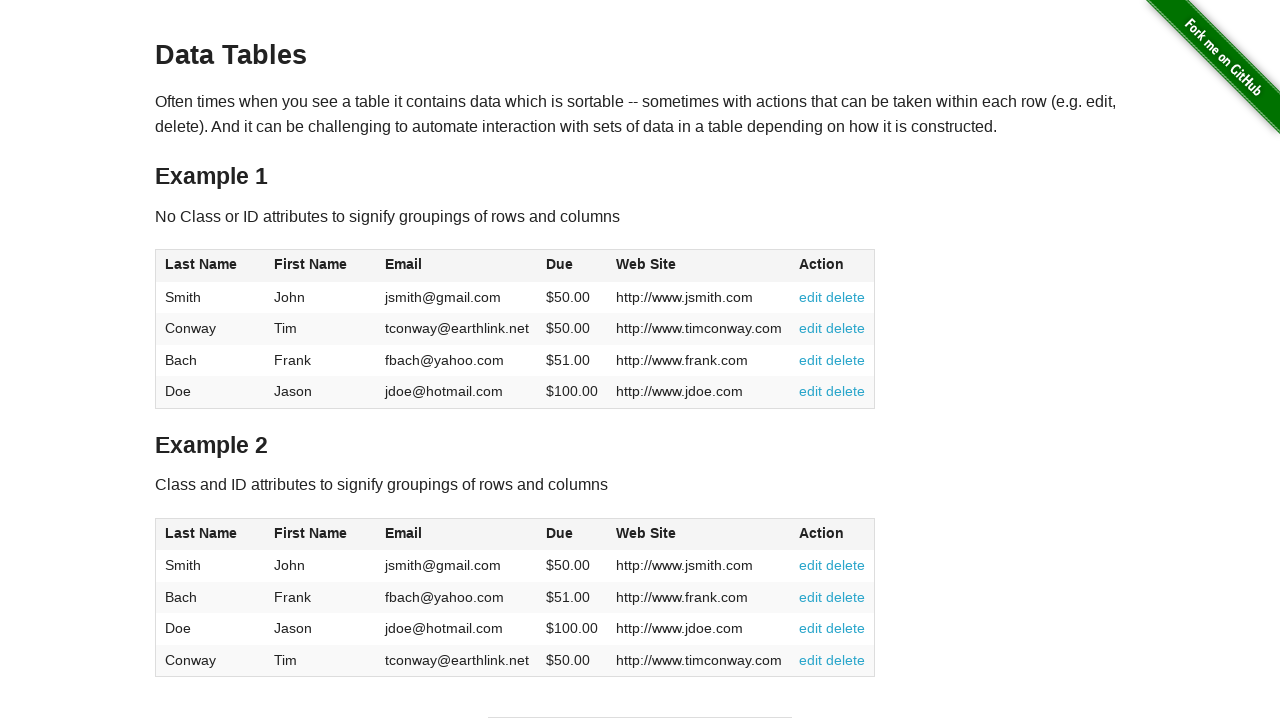

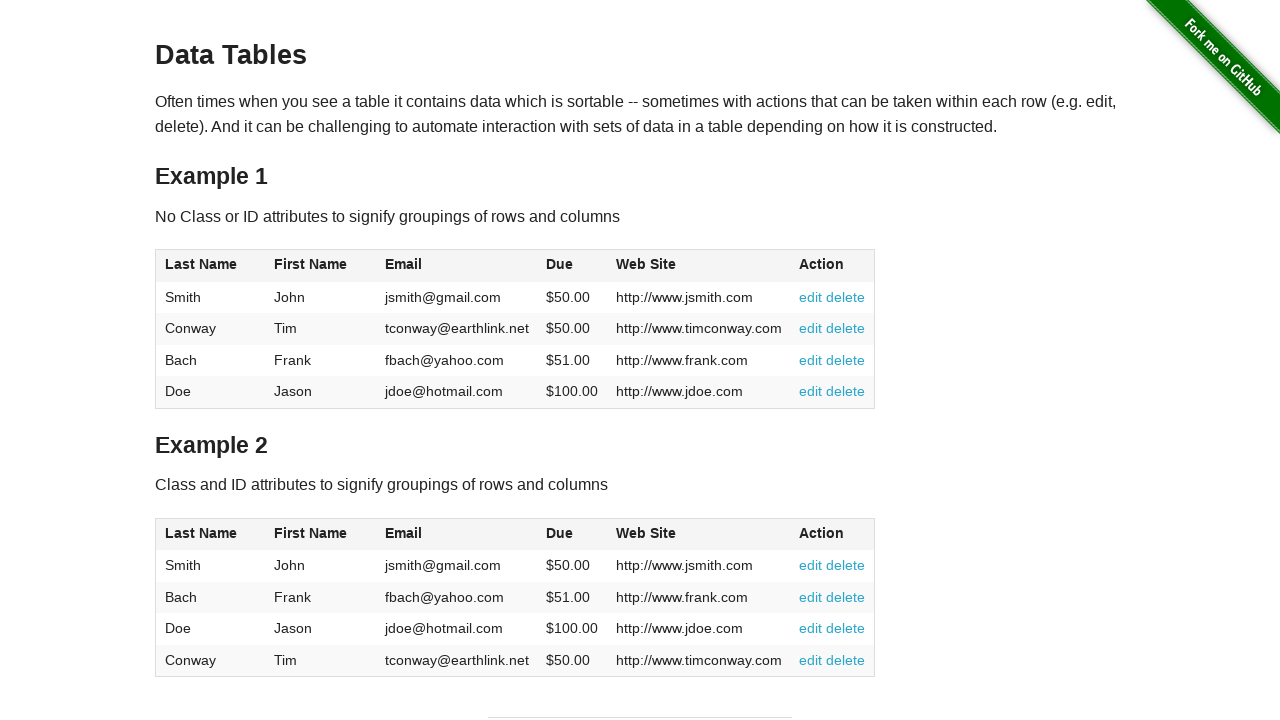